Tests drag and drop functionality on jQuery UI demo page by dragging an element from one position to another

Starting URL: https://jqueryui.com/droppable/

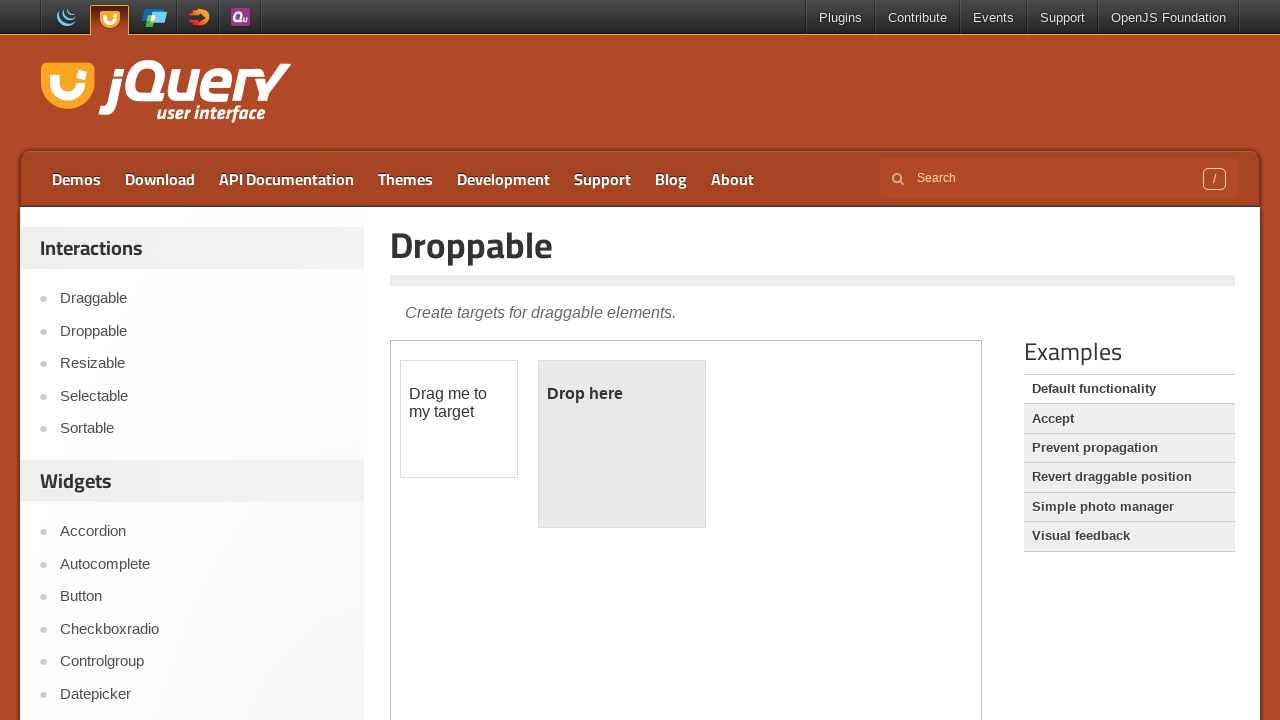

Located iframe containing drag and drop demo
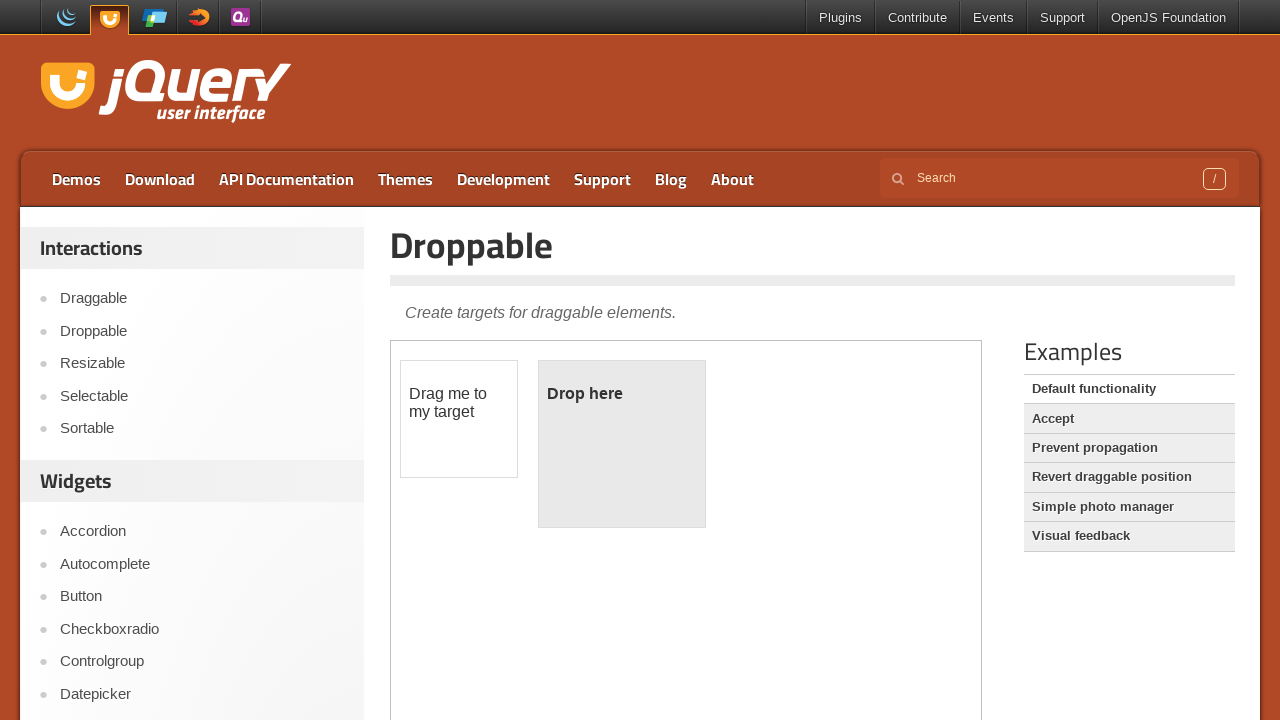

Located draggable element with id 'draggable'
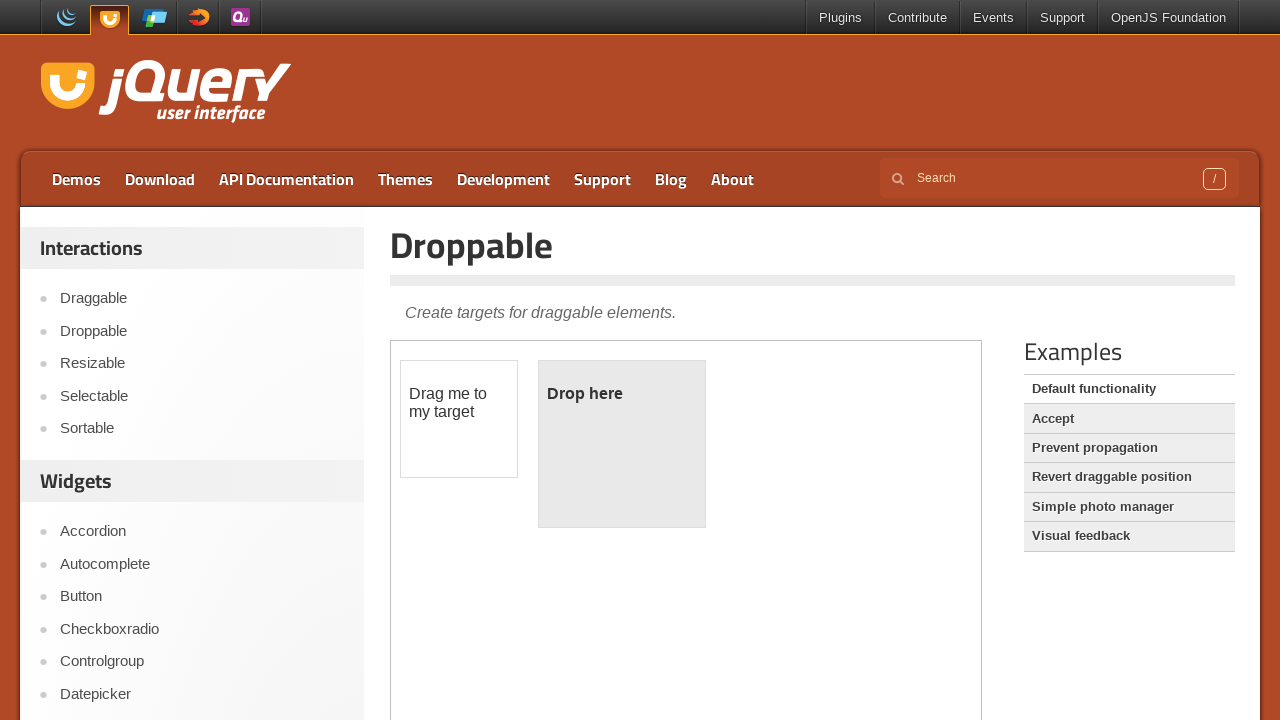

Located droppable target element with id 'droppable'
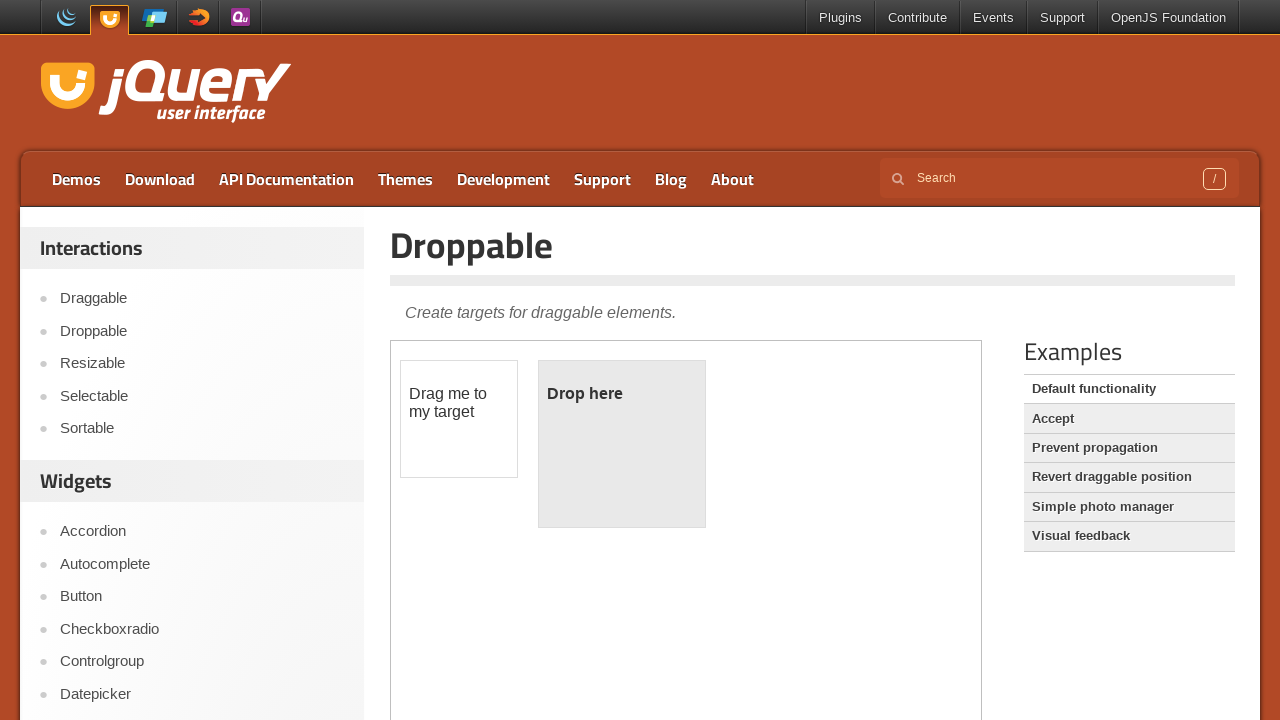

Dragged element from draggable to droppable target at (622, 444)
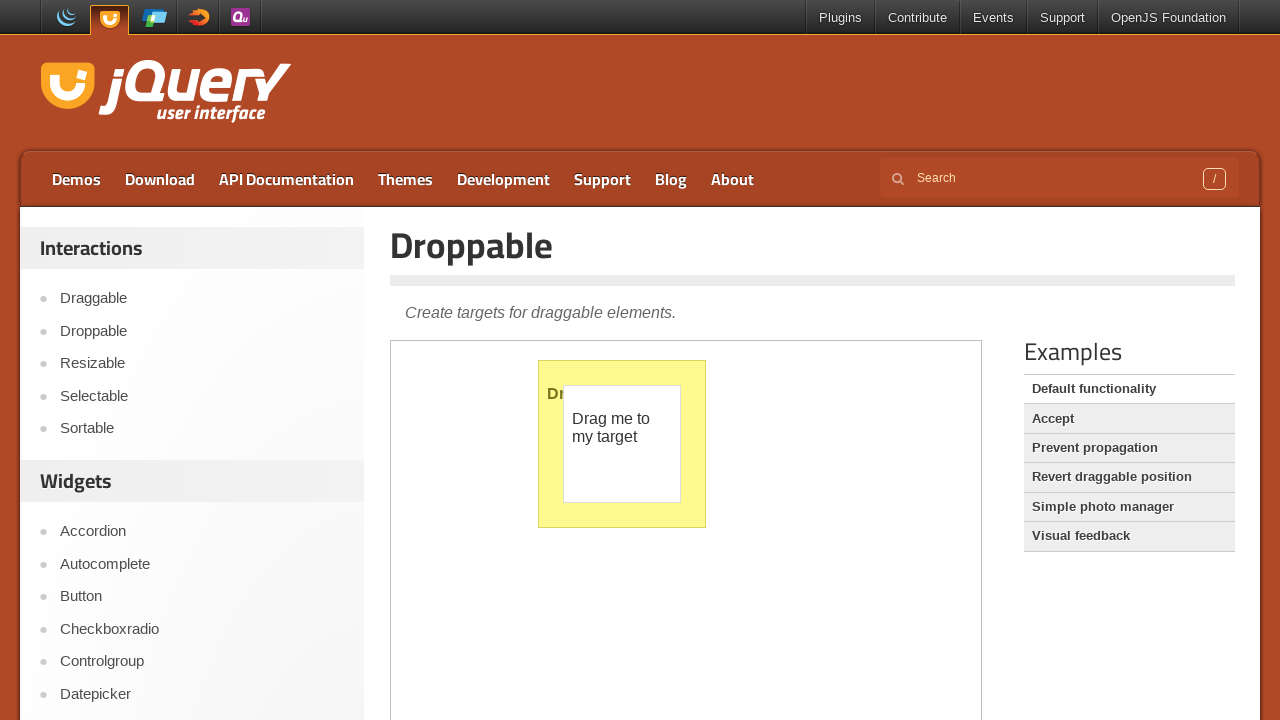

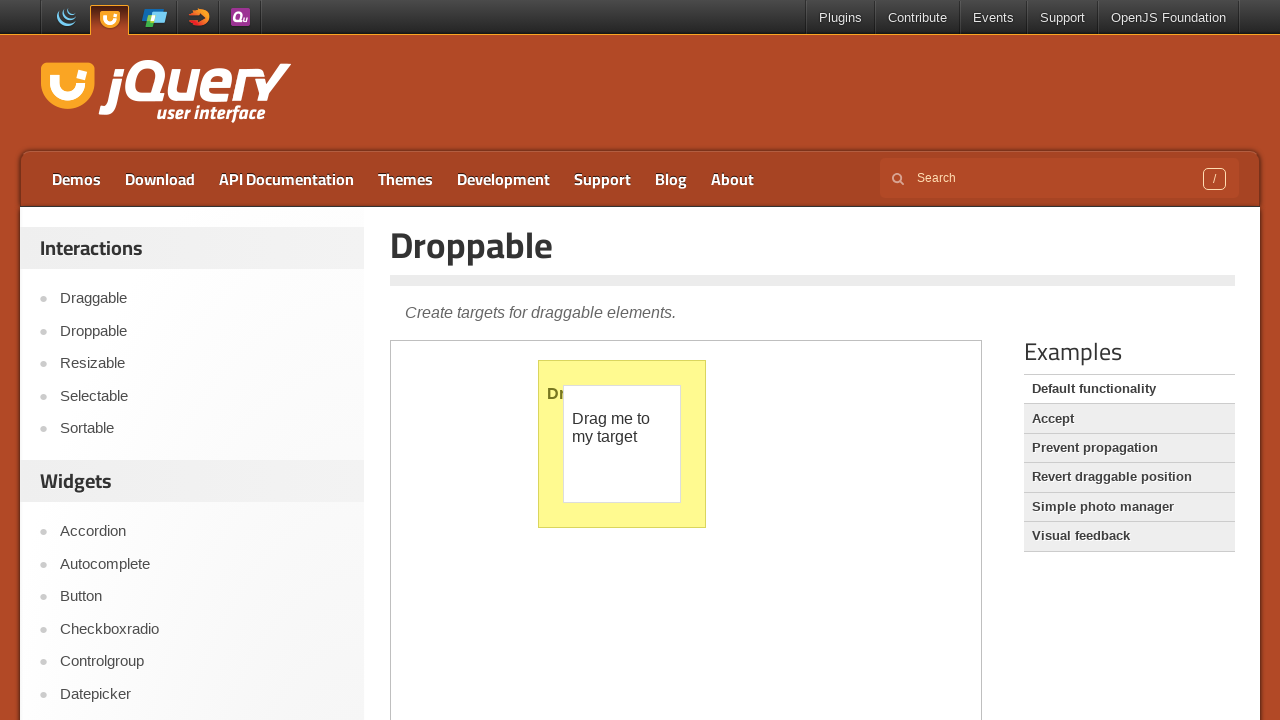